Tests registration form with password less than 6 characters to verify minimum password length validation

Starting URL: https://alada.vn/tai-khoan/dang-ky.html

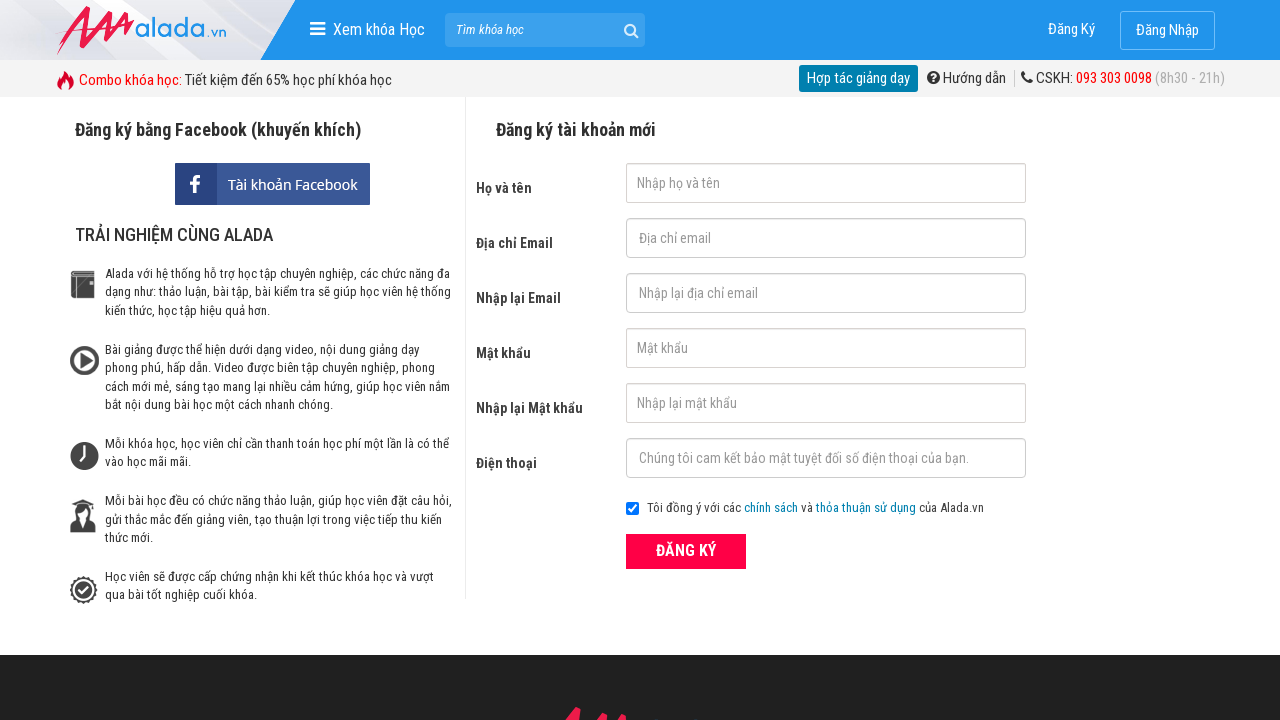

Filled first name field with 'Le Thanh Phat' on #txtFirstname
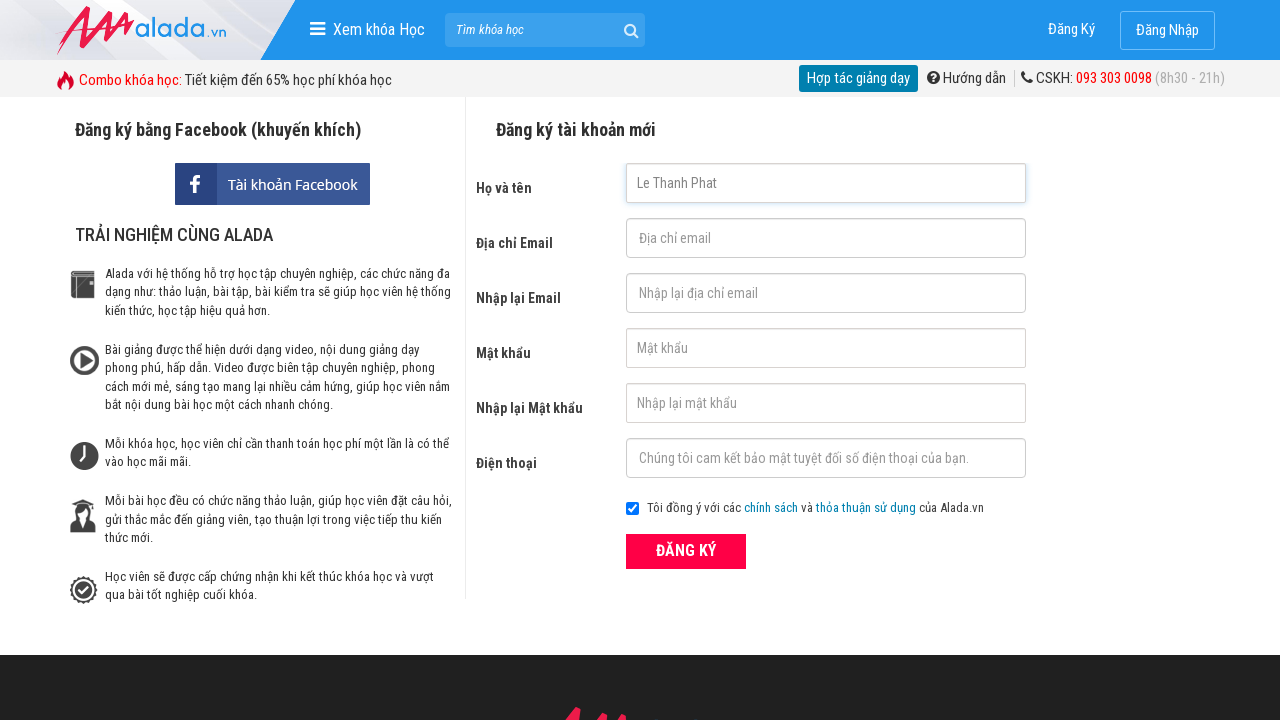

Filled email field with 'thanhphat@mail.com' on #txtEmail
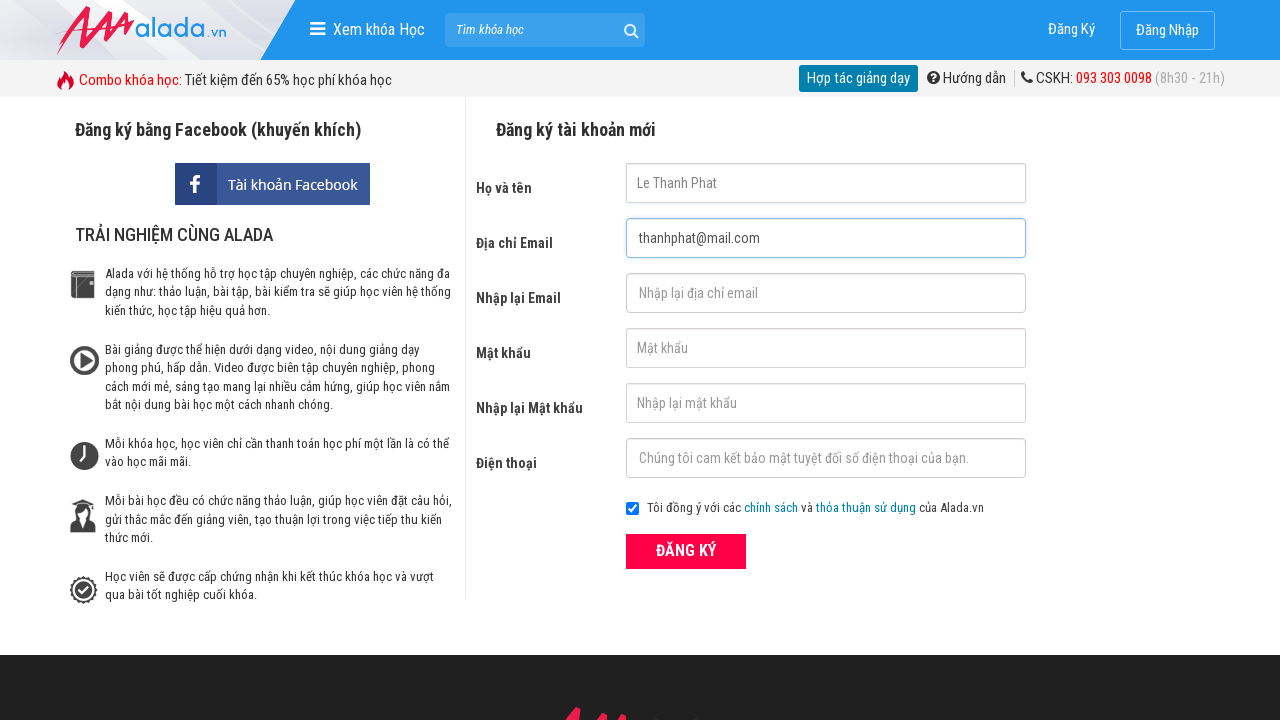

Filled confirm email field with 'thanhphat@mail.com' on #txtCEmail
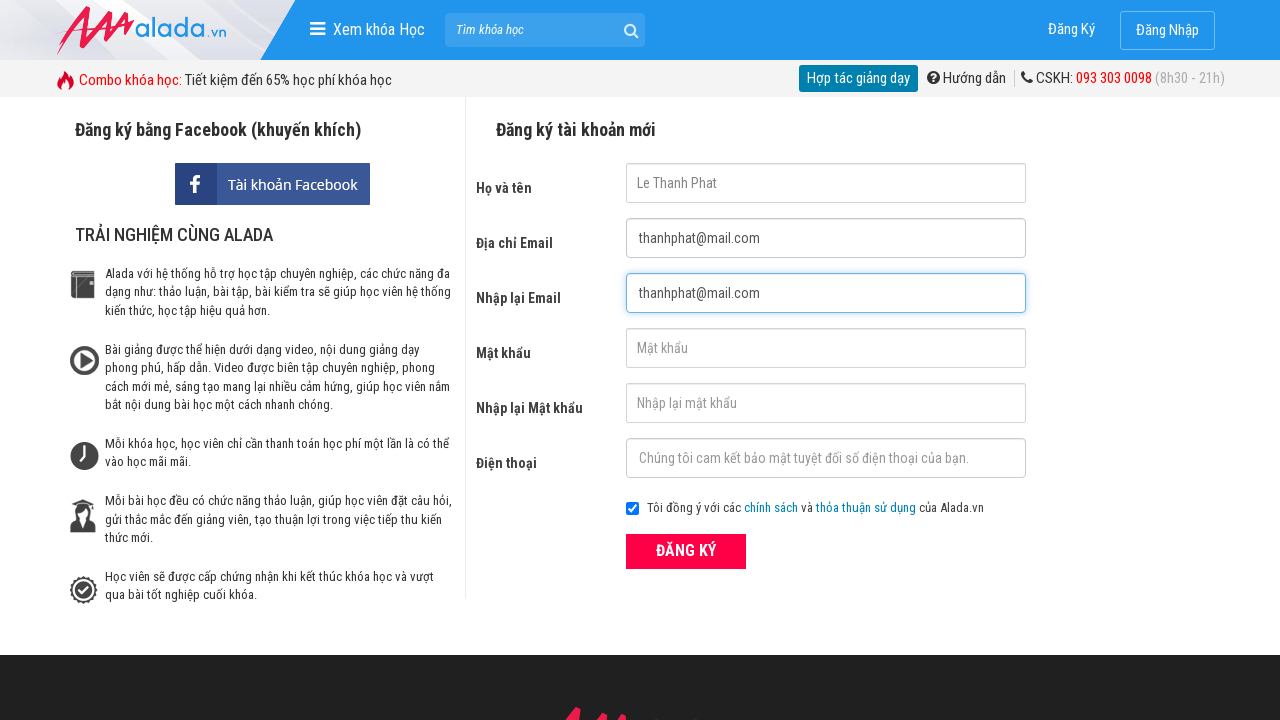

Filled password field with '123' (less than 6 characters) on #txtPassword
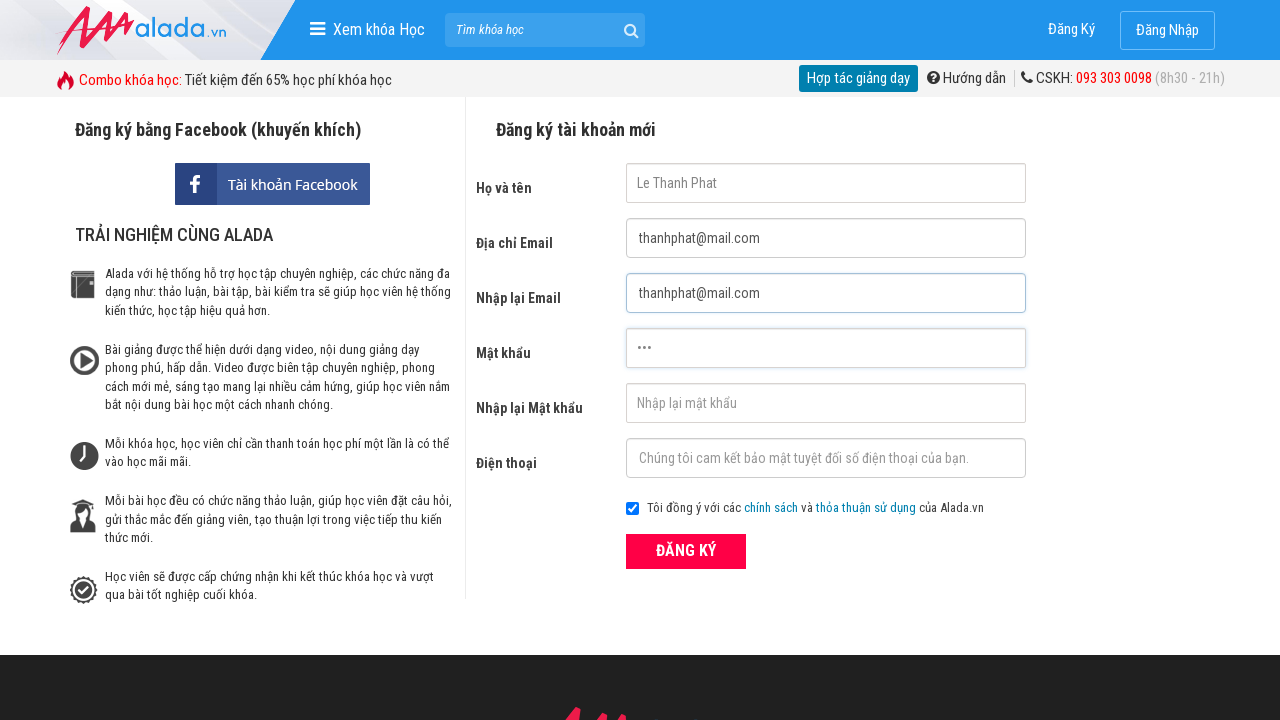

Filled confirm password field with '123' on #txtCPassword
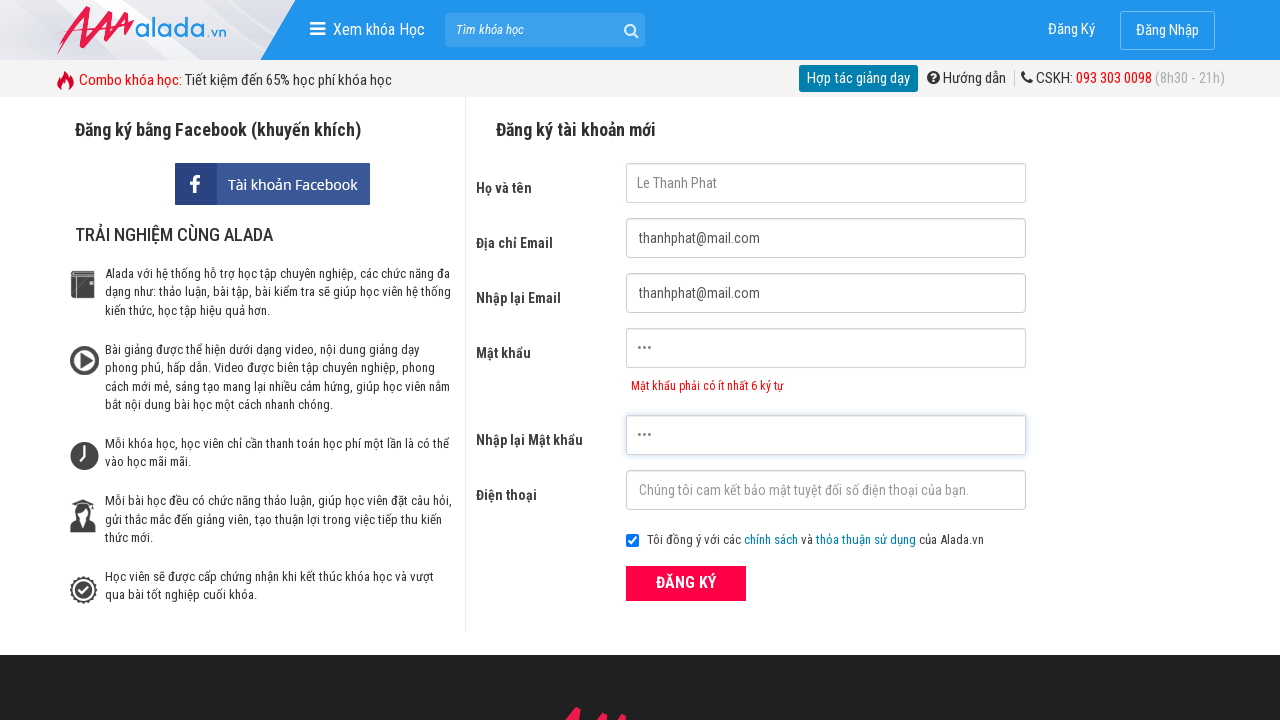

Filled phone field with '0355019946' on #txtPhone
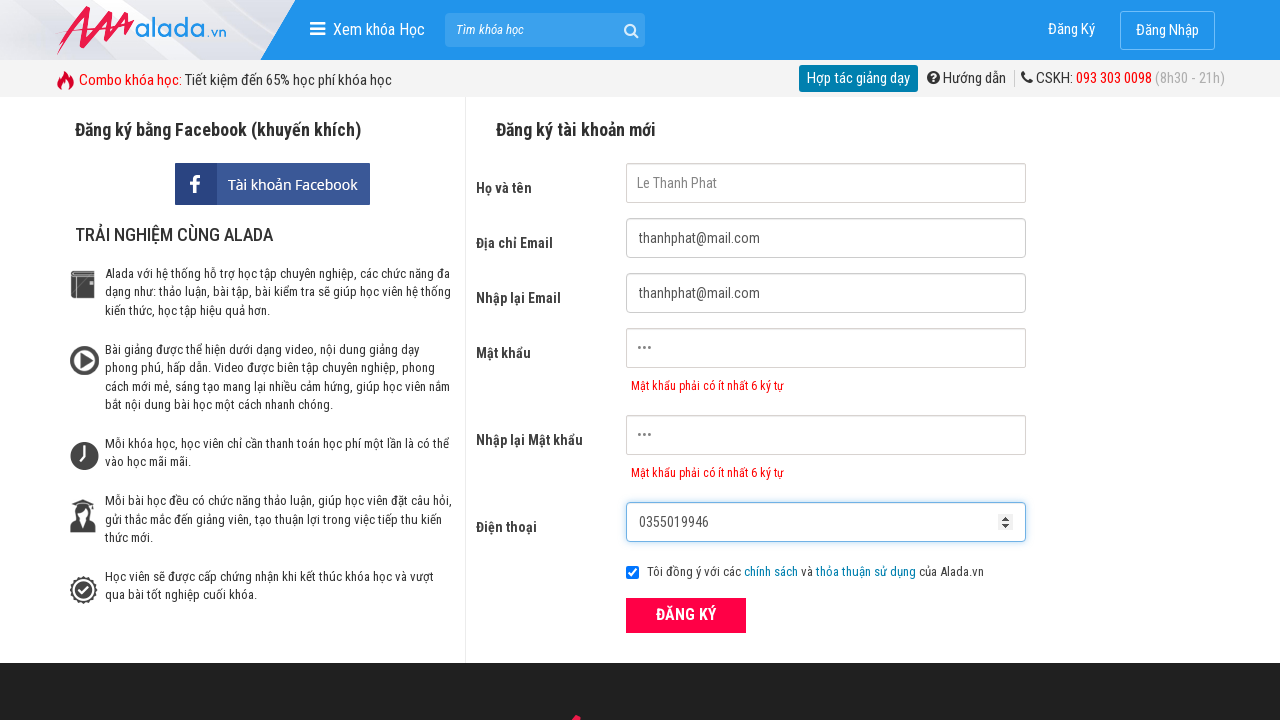

Clicked register button to submit form at (686, 615) on xpath=//div[@class='field_btn']/button
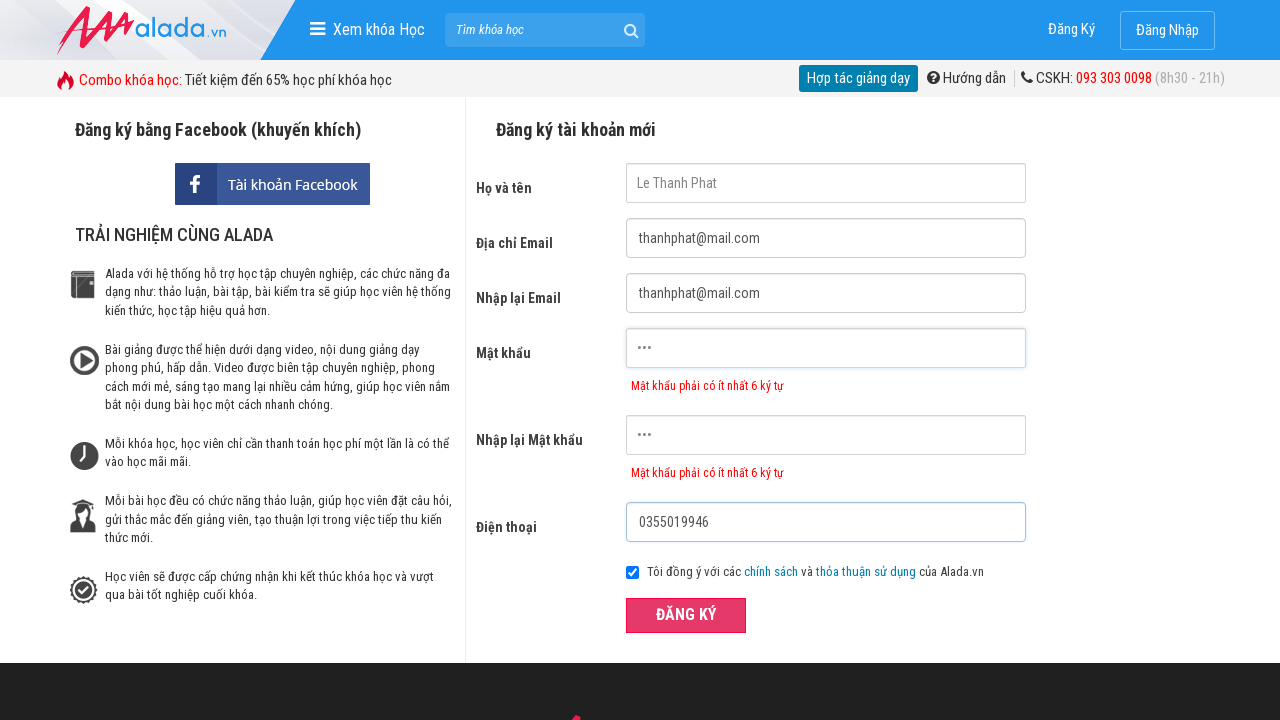

Password validation error message appeared, confirming minimum length requirement
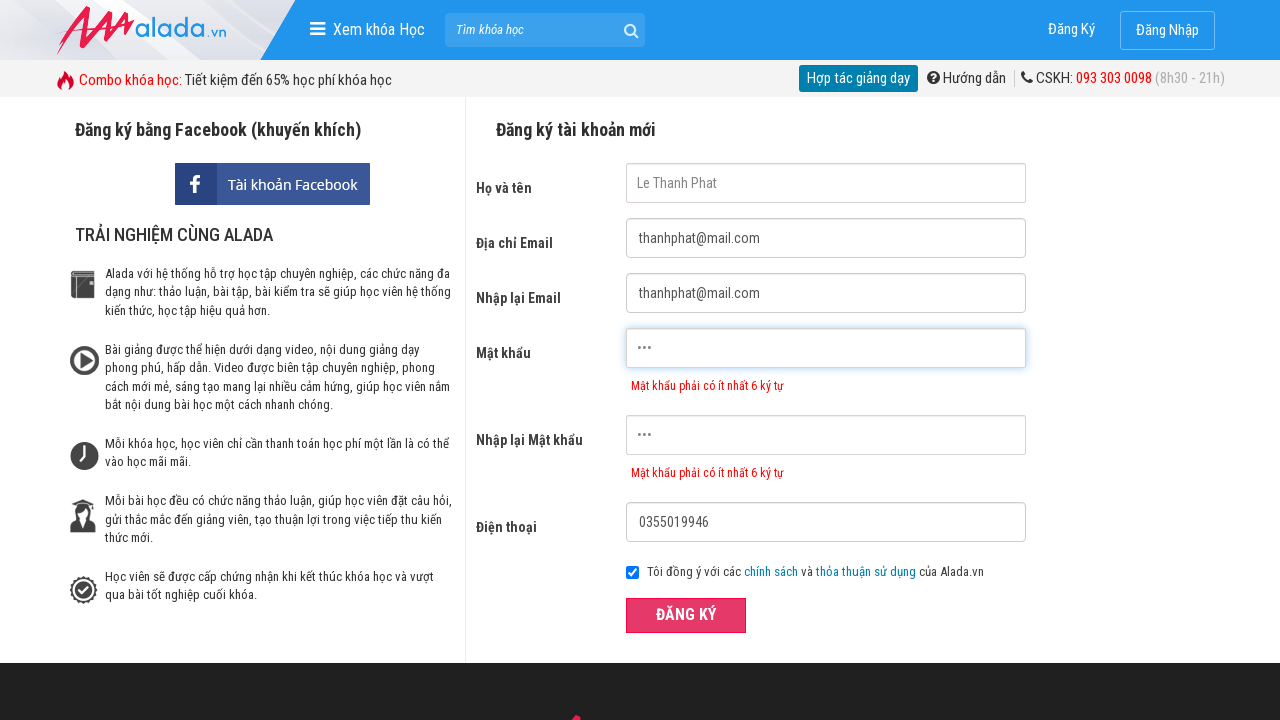

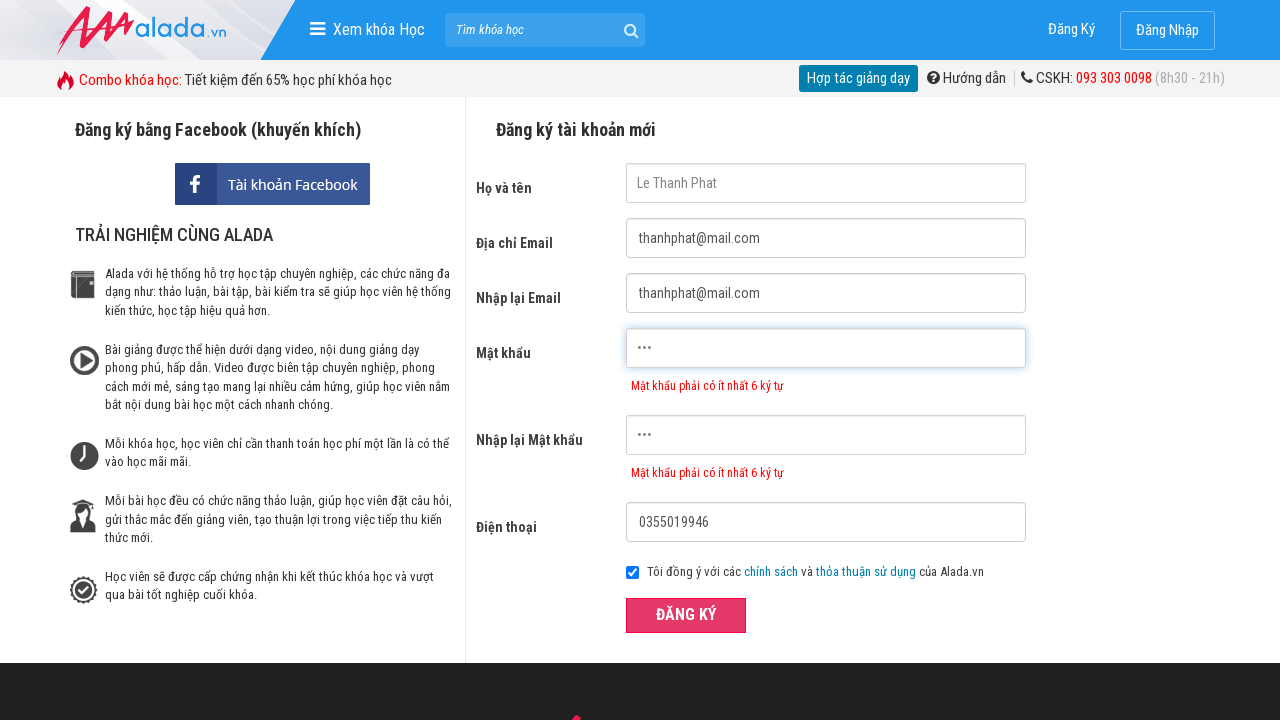